Tests filtering to display all todo items after navigating through different filters

Starting URL: https://demo.playwright.dev/todomvc

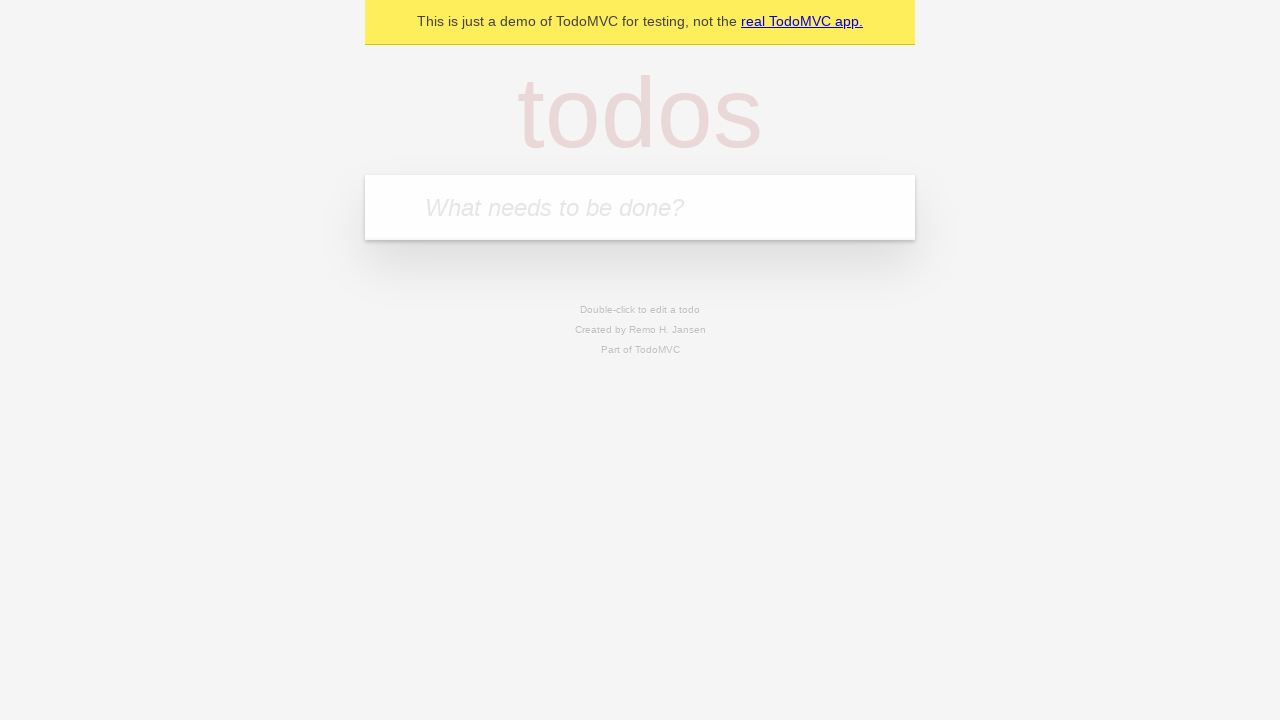

Filled todo input with 'buy some cheese' on internal:attr=[placeholder="What needs to be done?"i]
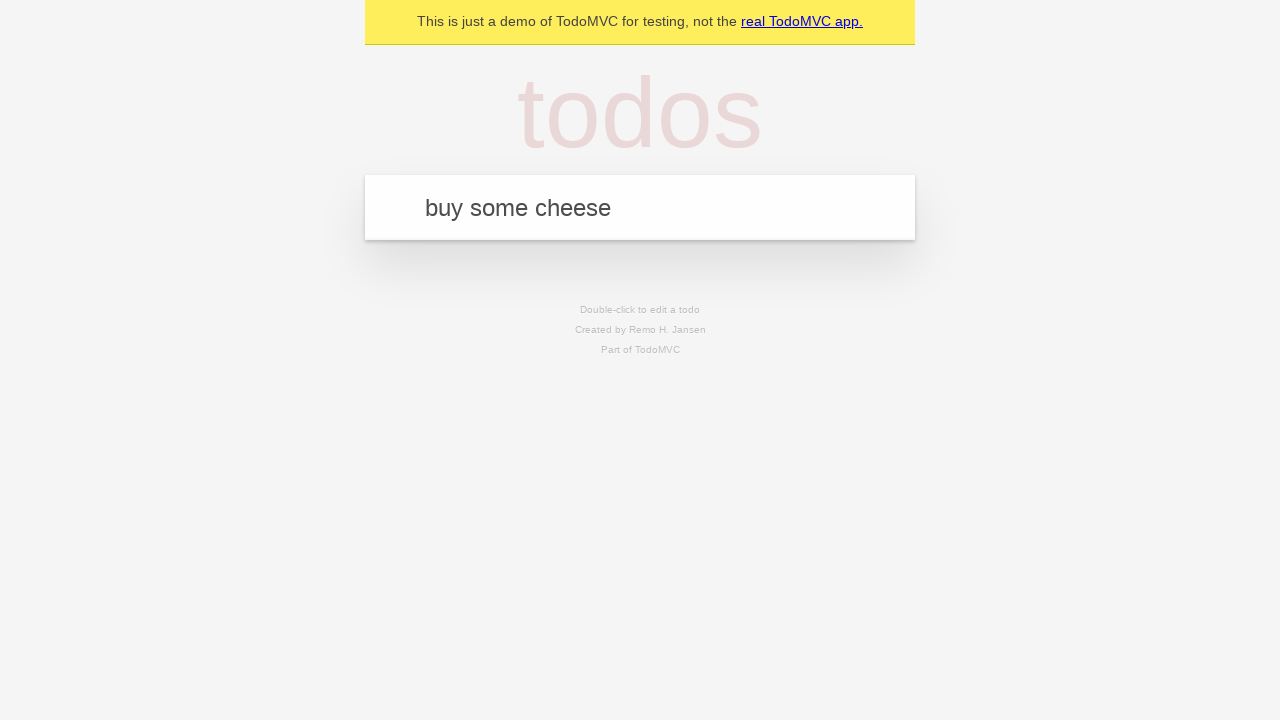

Pressed Enter to add first todo item on internal:attr=[placeholder="What needs to be done?"i]
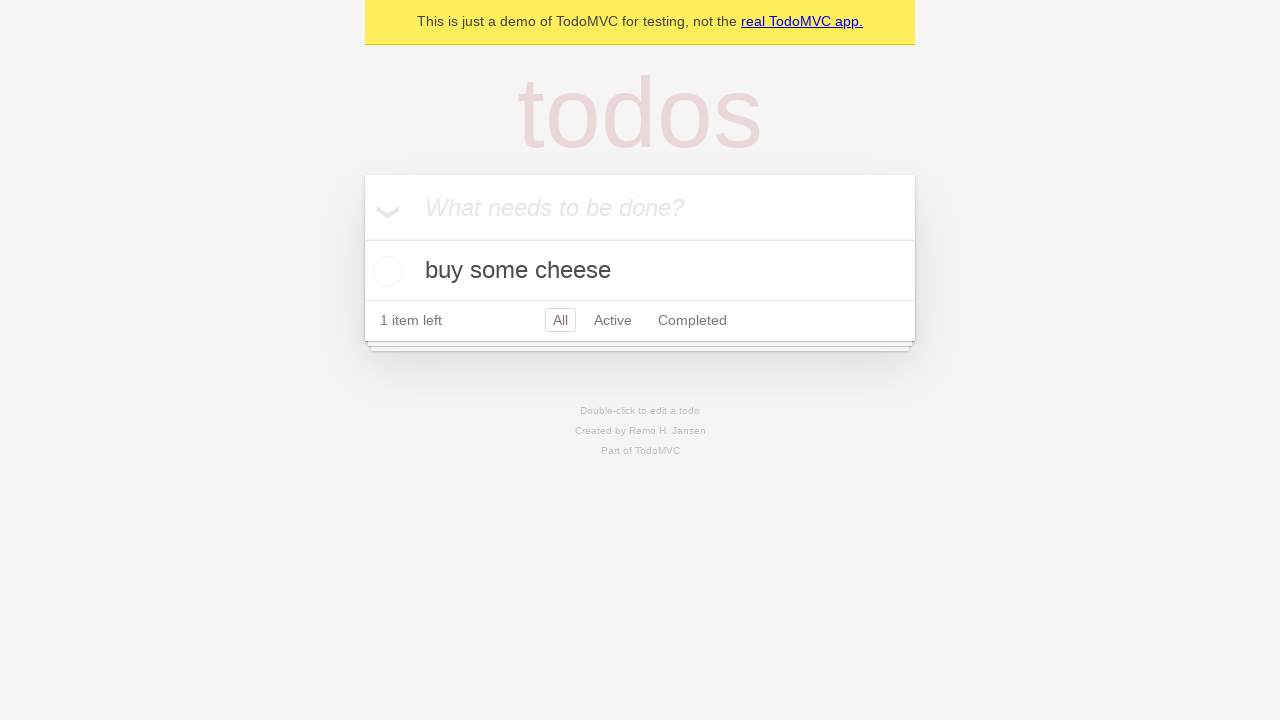

Filled todo input with 'feed the cat' on internal:attr=[placeholder="What needs to be done?"i]
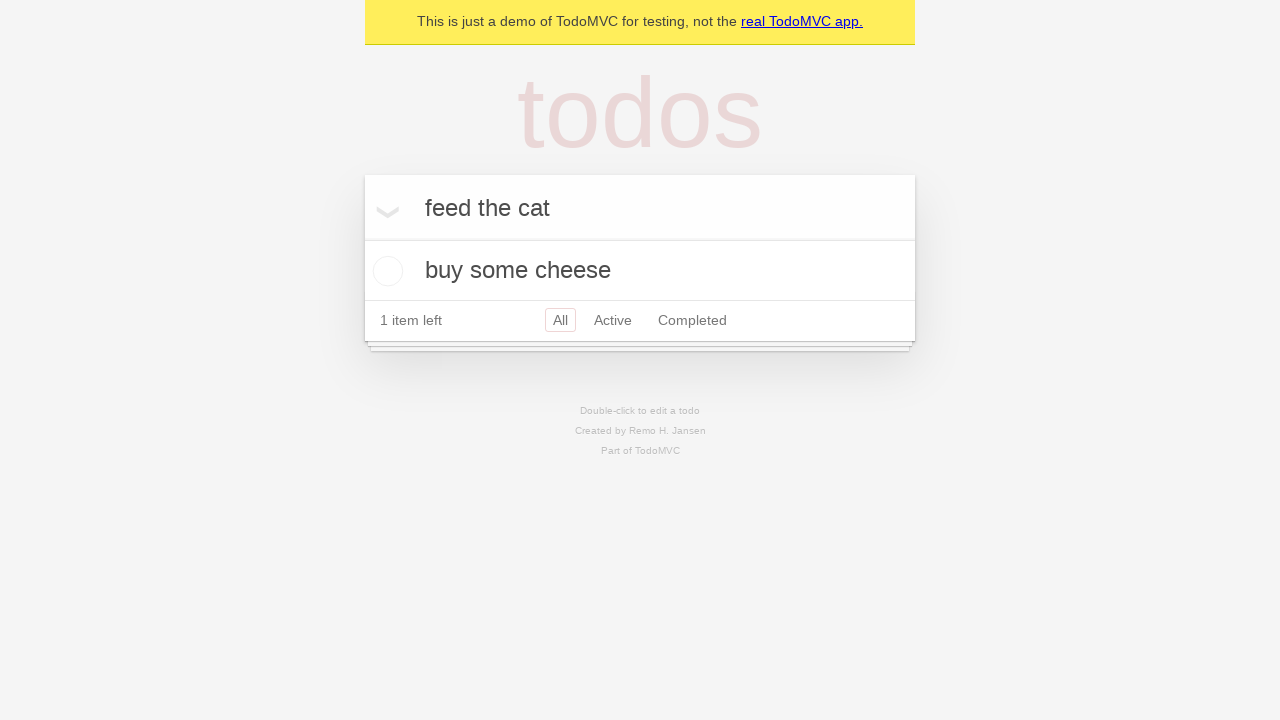

Pressed Enter to add second todo item on internal:attr=[placeholder="What needs to be done?"i]
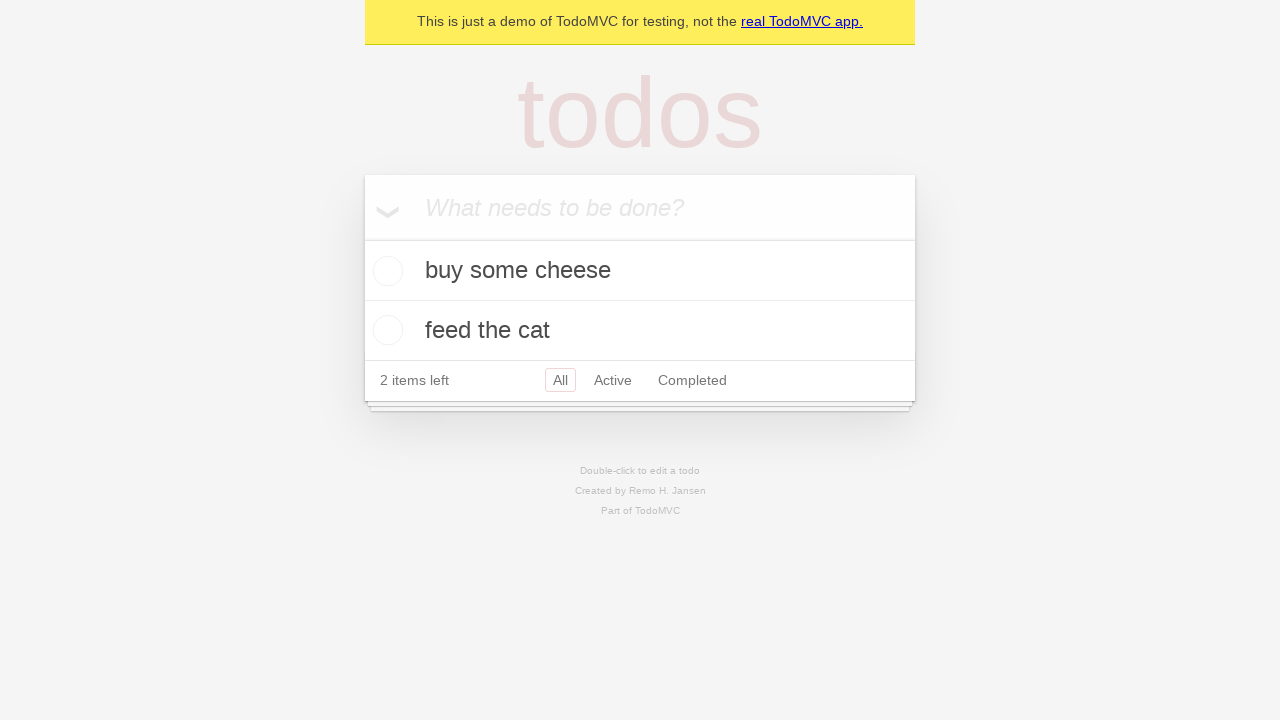

Filled todo input with 'book a doctors appointment' on internal:attr=[placeholder="What needs to be done?"i]
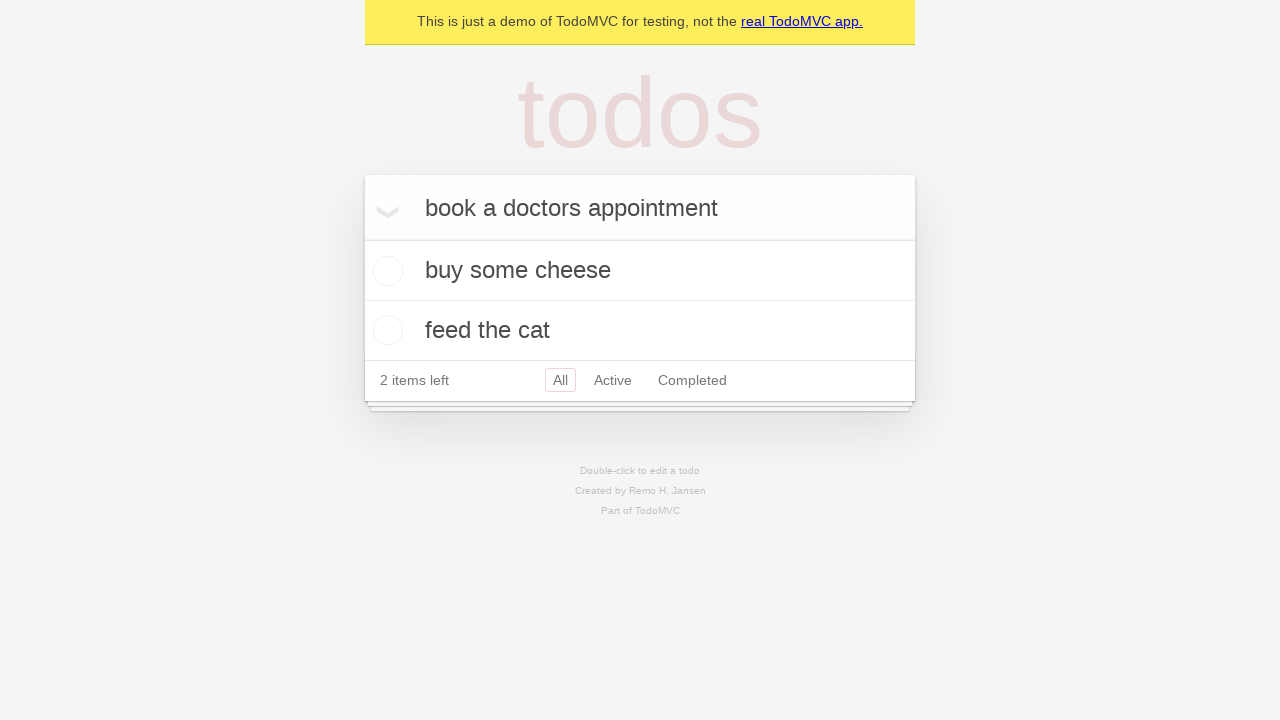

Pressed Enter to add third todo item on internal:attr=[placeholder="What needs to be done?"i]
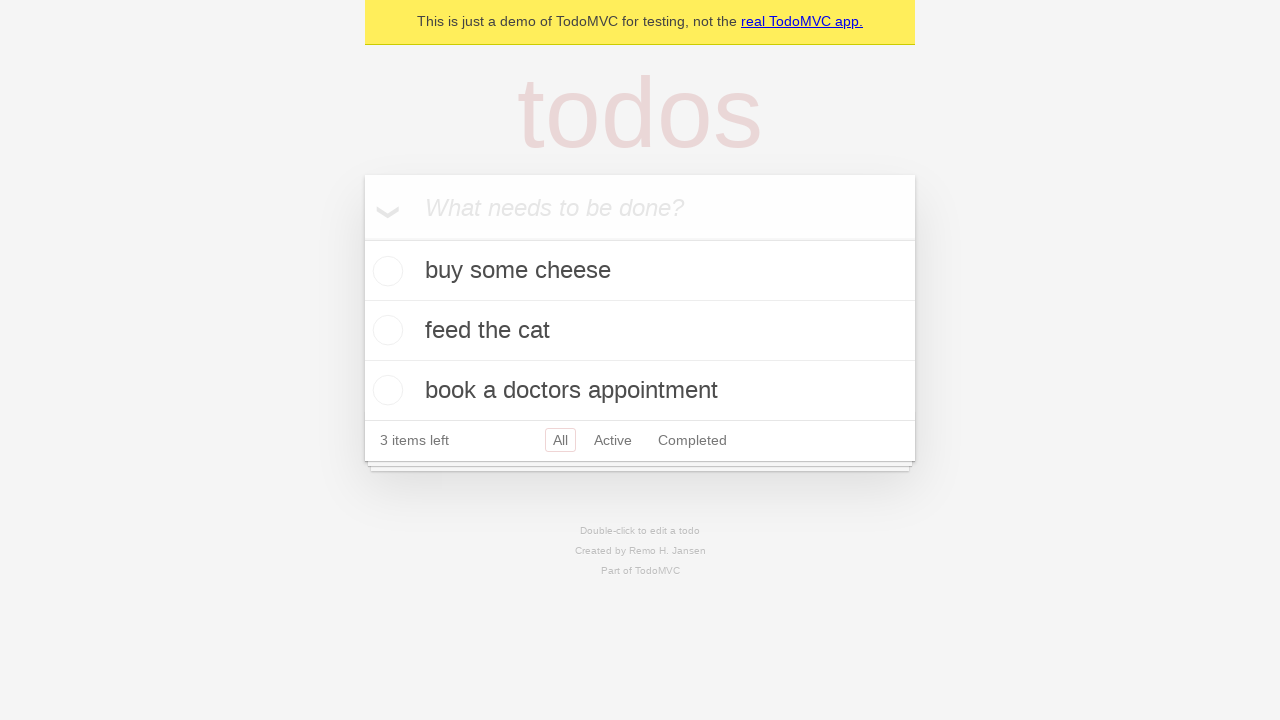

Checked the second todo item at (385, 330) on internal:testid=[data-testid="todo-item"s] >> nth=1 >> internal:role=checkbox
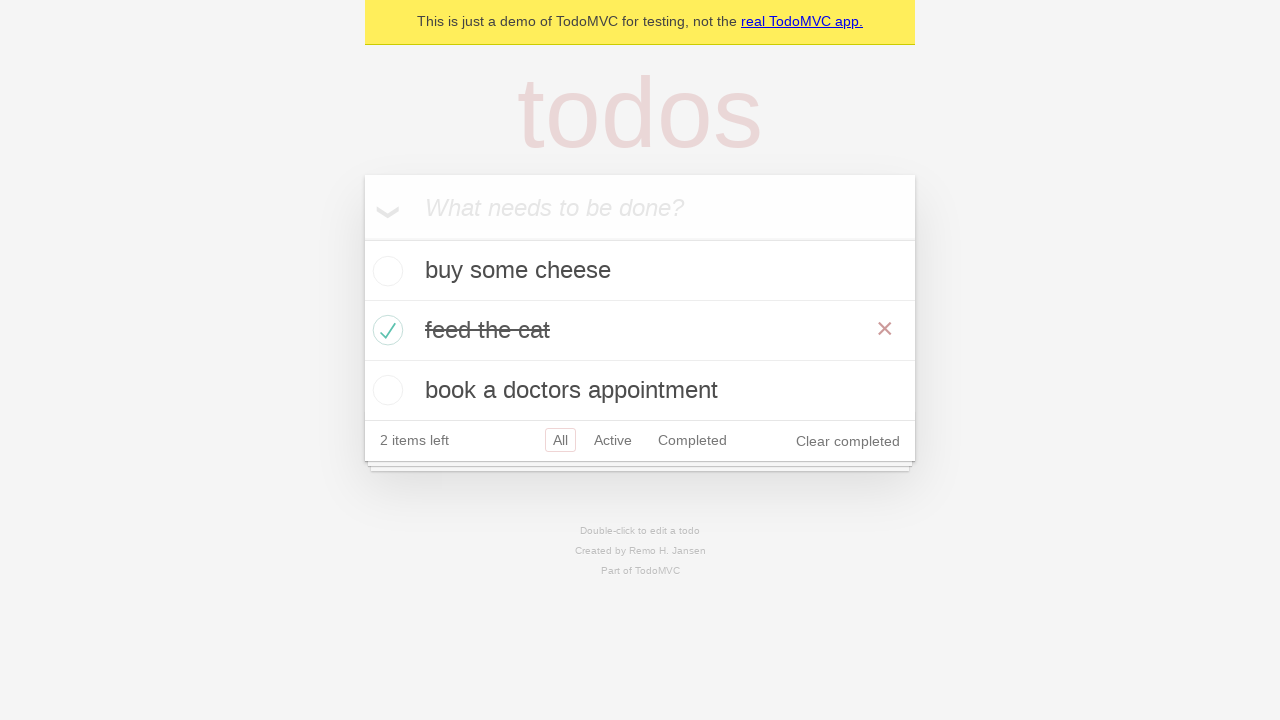

Clicked Active filter to display only active todos at (613, 440) on internal:role=link[name="Active"i]
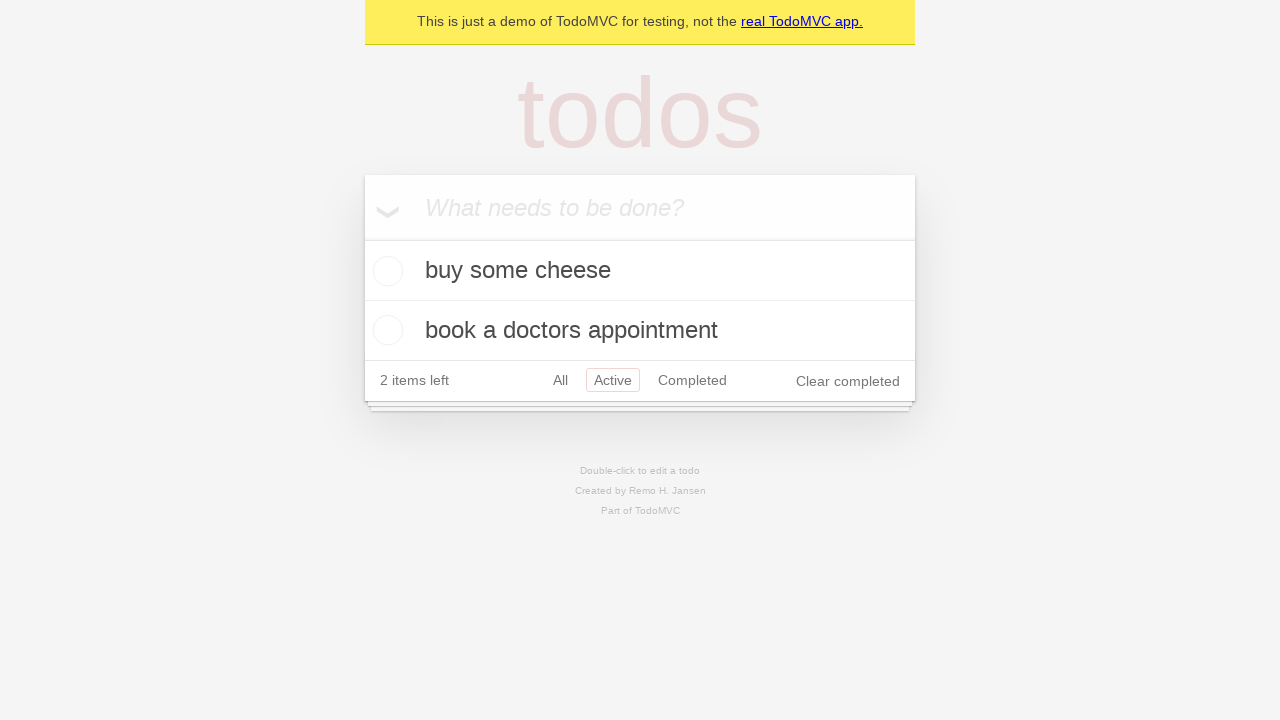

Clicked Completed filter to display only completed todos at (692, 380) on internal:role=link[name="Completed"i]
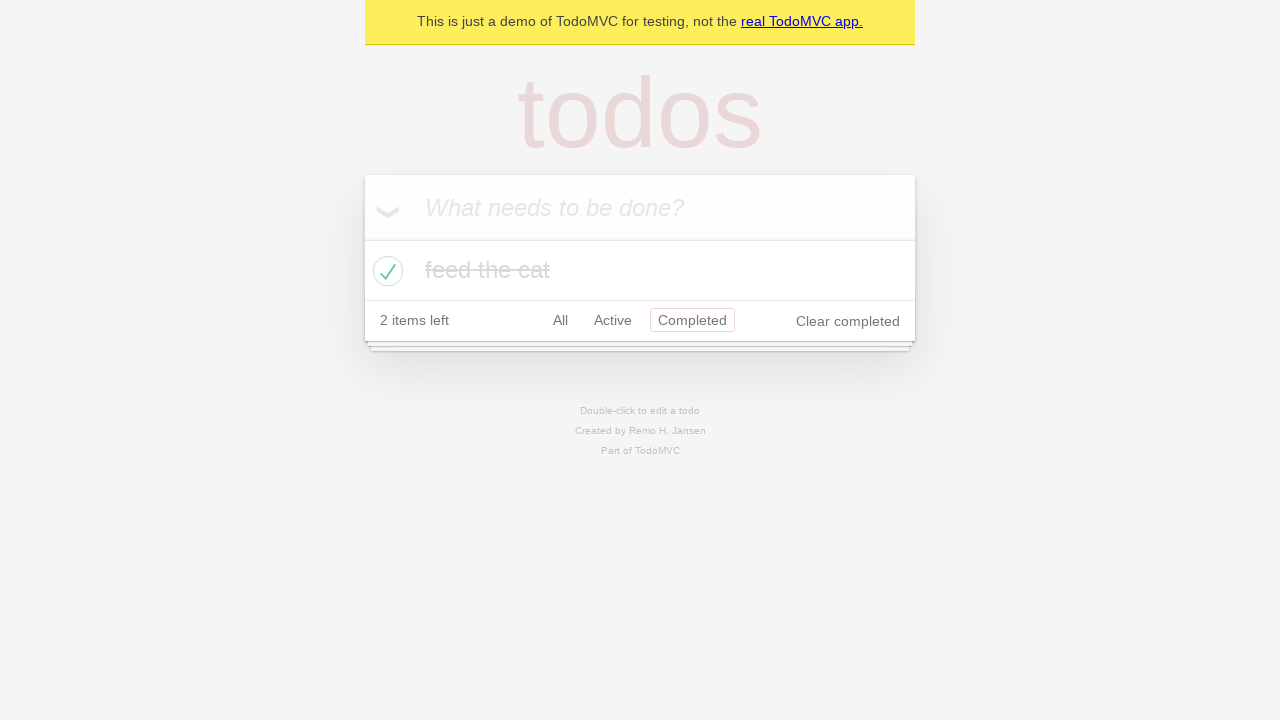

Clicked All filter to display all todo items at (560, 320) on internal:role=link[name="All"i]
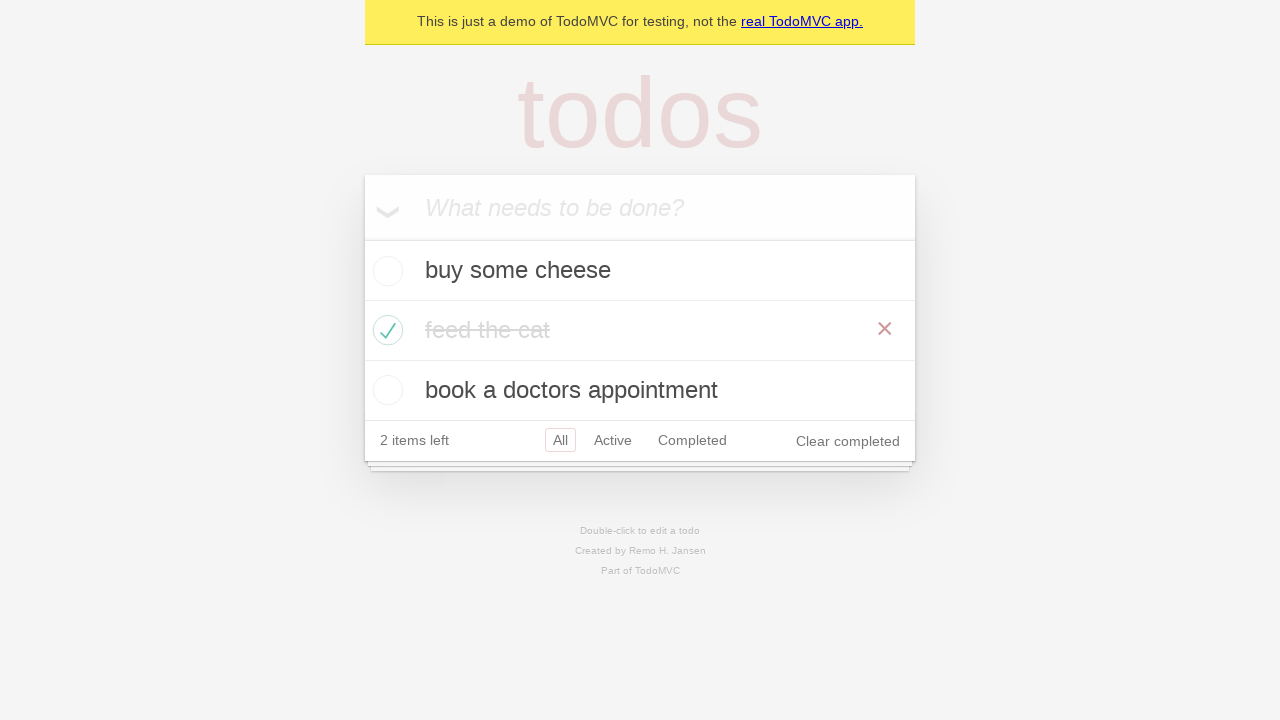

Waited for all todo items to be displayed
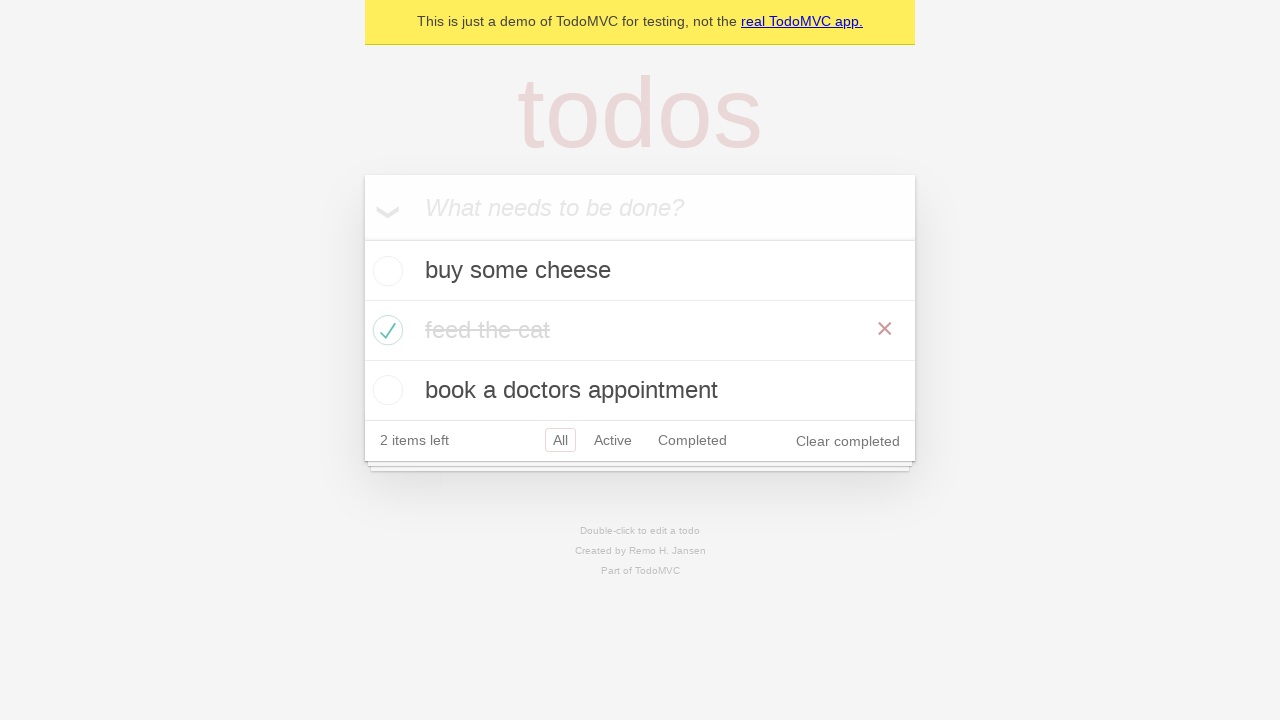

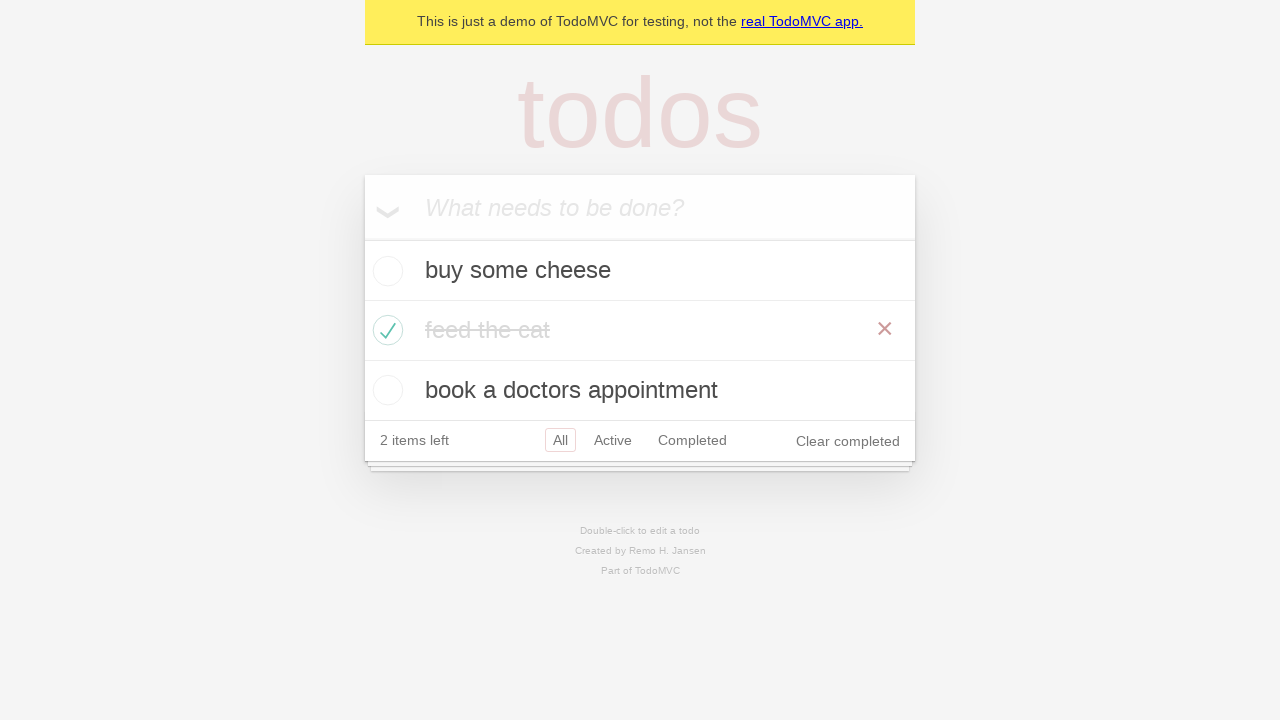